Tests hover functionality by moving mouse over user1's avatar image to reveal user info

Starting URL: http://the-internet.herokuapp.com/hovers

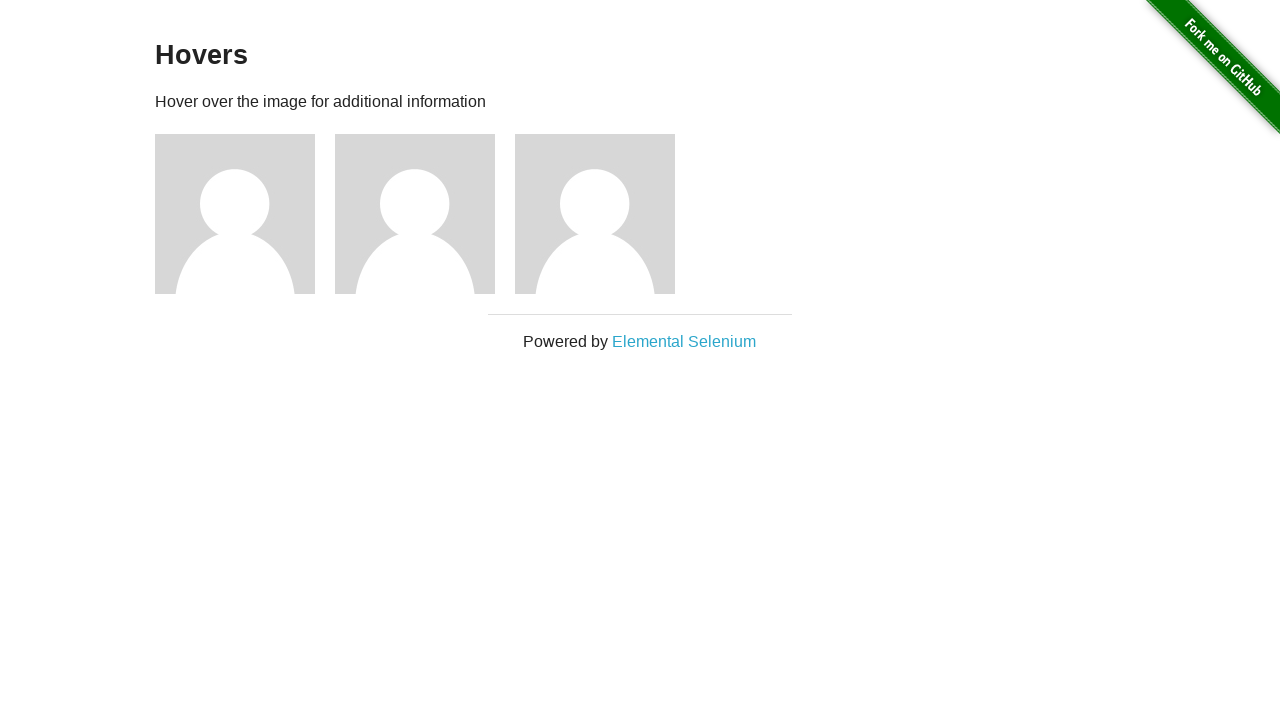

Hovered over user1's avatar image at (235, 214) on xpath=//h5[.='name: user1']//parent::div//preceding-sibling::img[@src='/img/avat
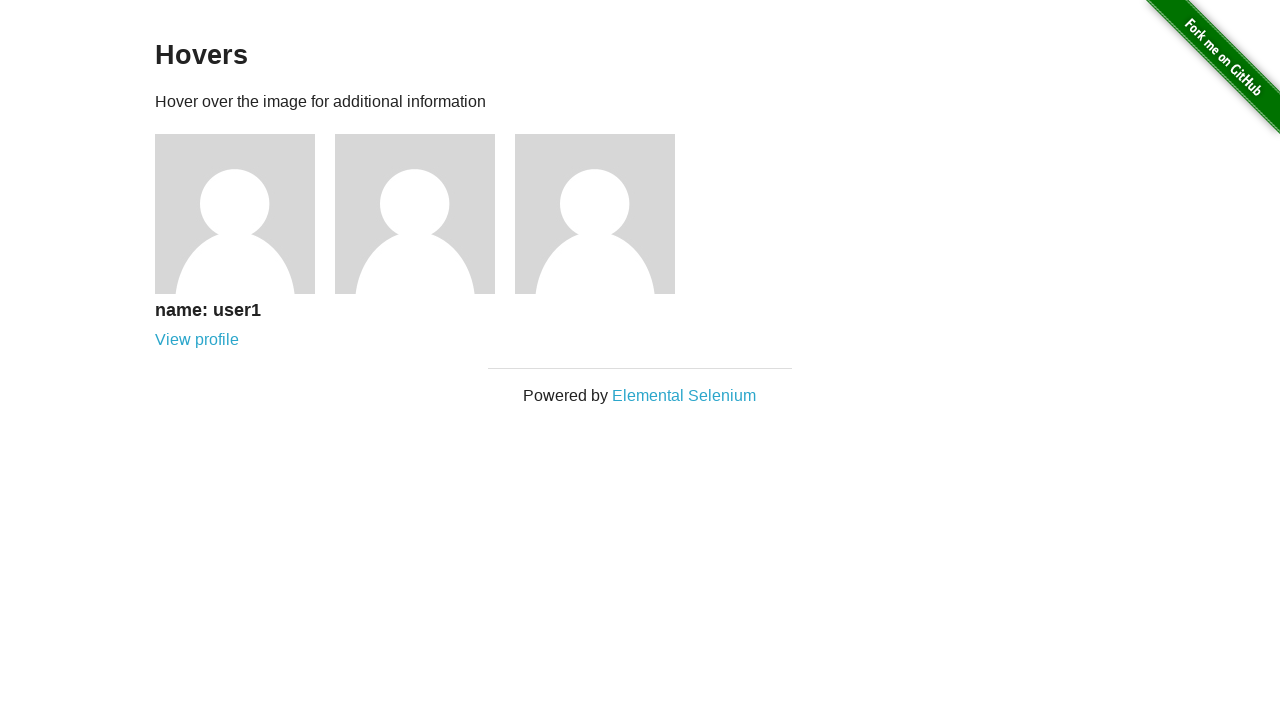

Verified user1 info elements appeared after hover
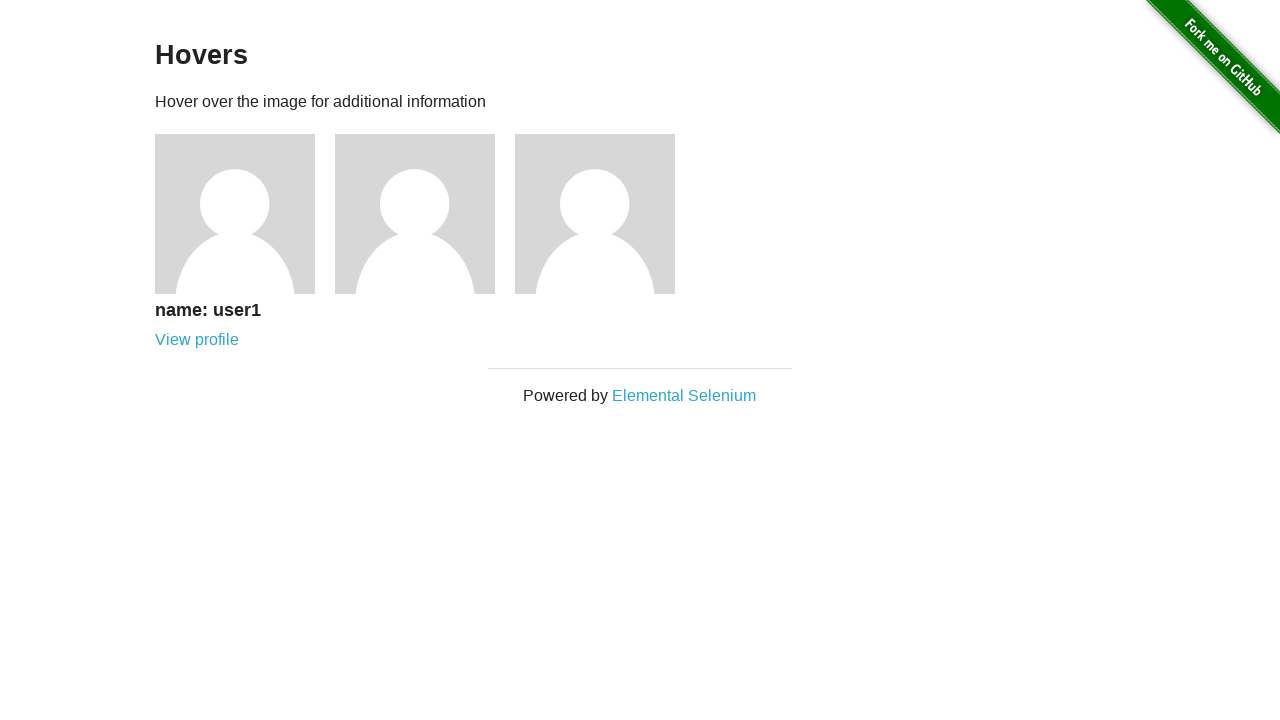

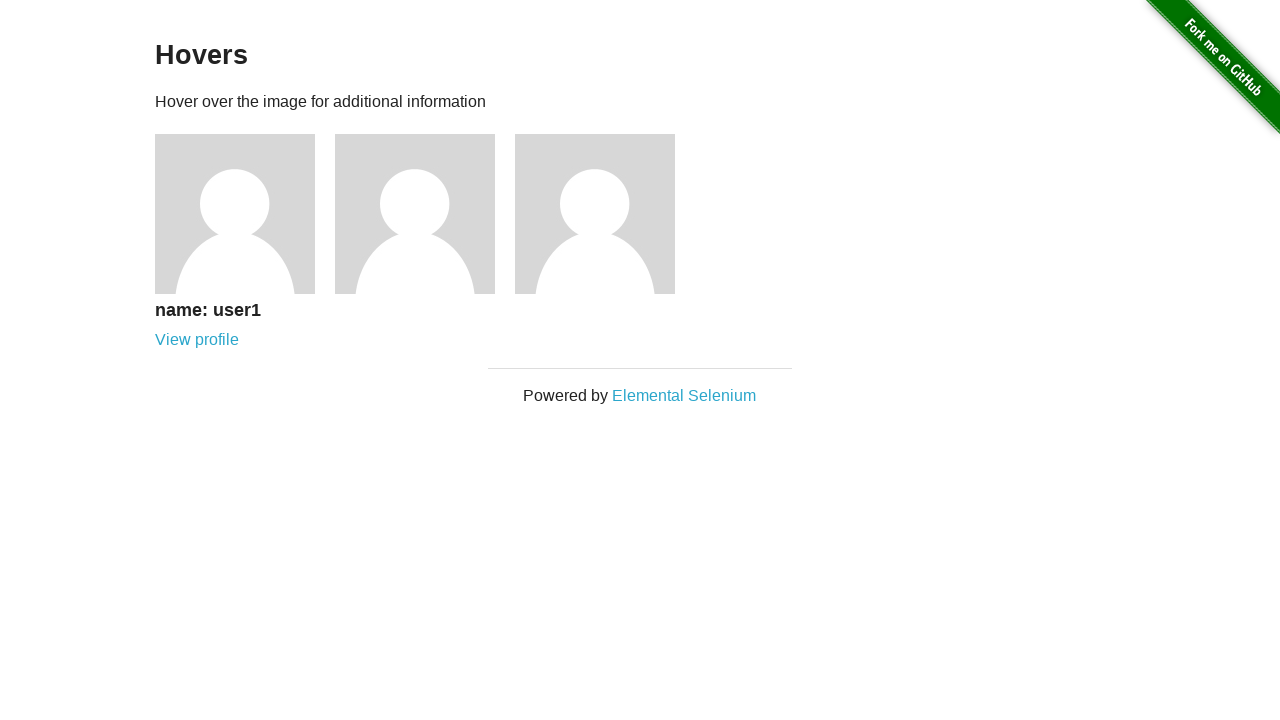